Navigates to the Selenium web form demo page and clicks on a partial link text "Return to" to navigate back to the index page

Starting URL: https://www.selenium.dev/selenium/web/web-form.html

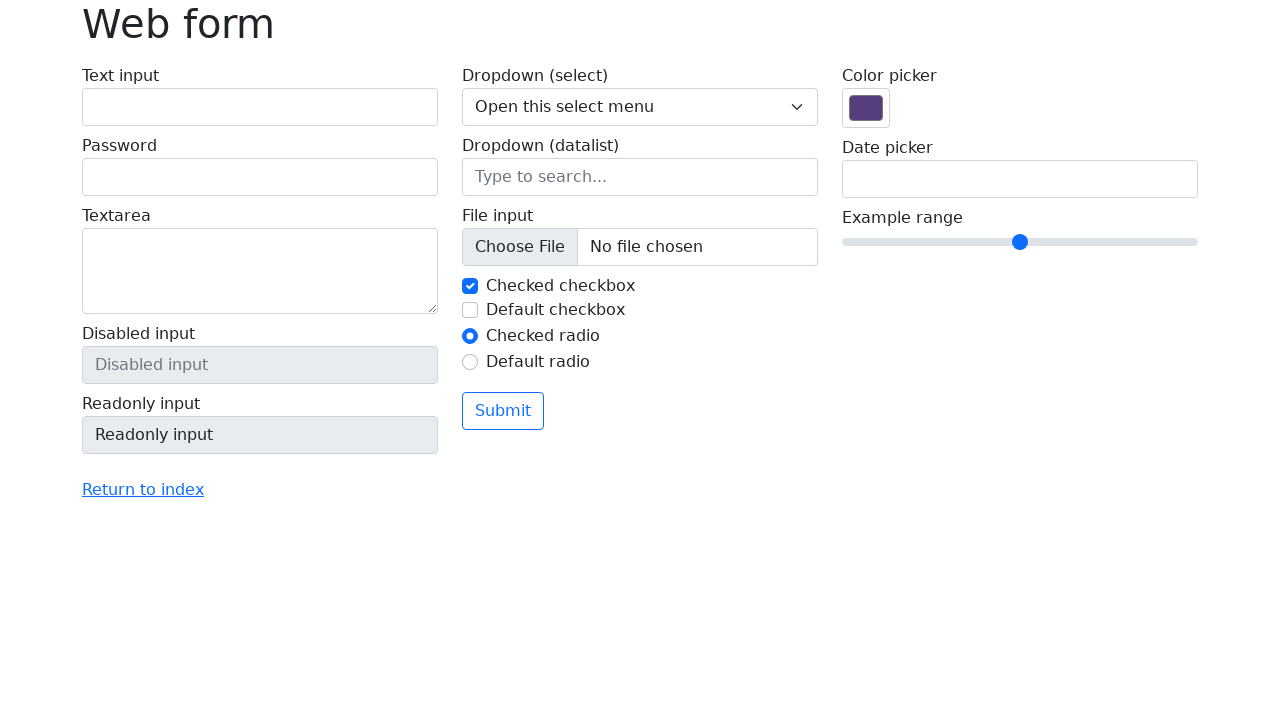

Navigated to Selenium web form demo page
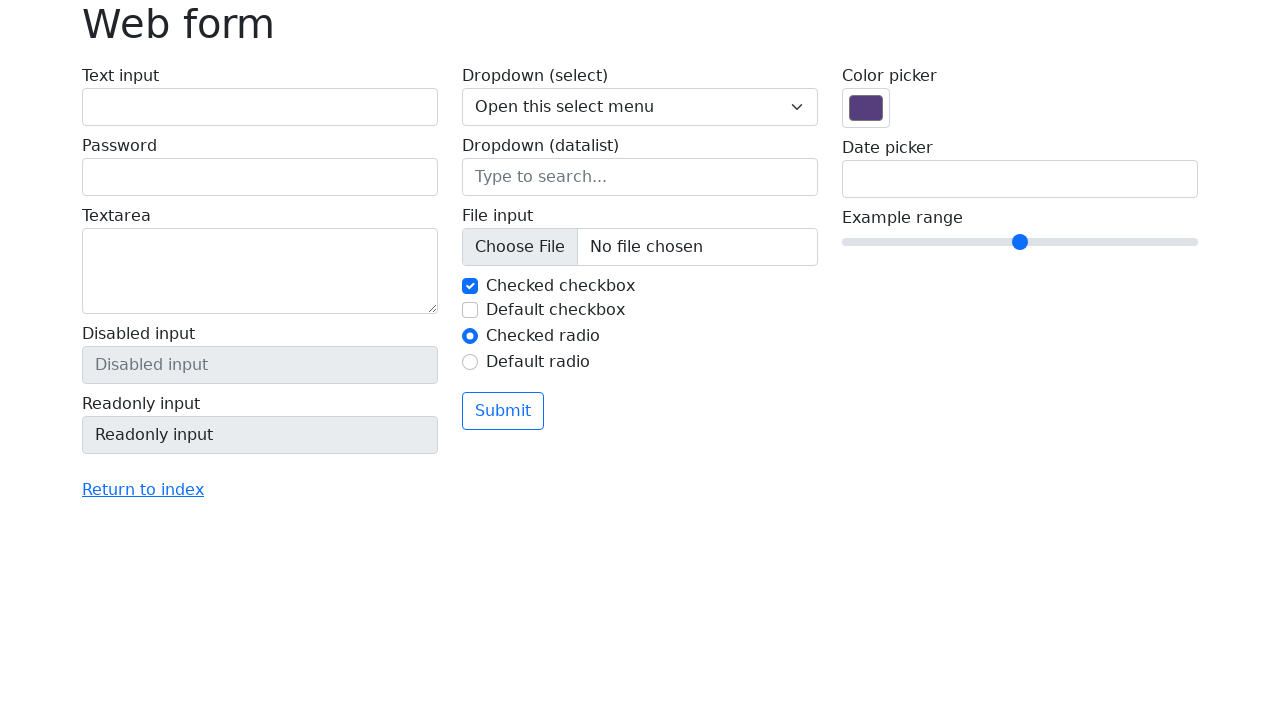

Clicked 'Return to' link to navigate back to index page at (143, 490) on a:has-text('Return to')
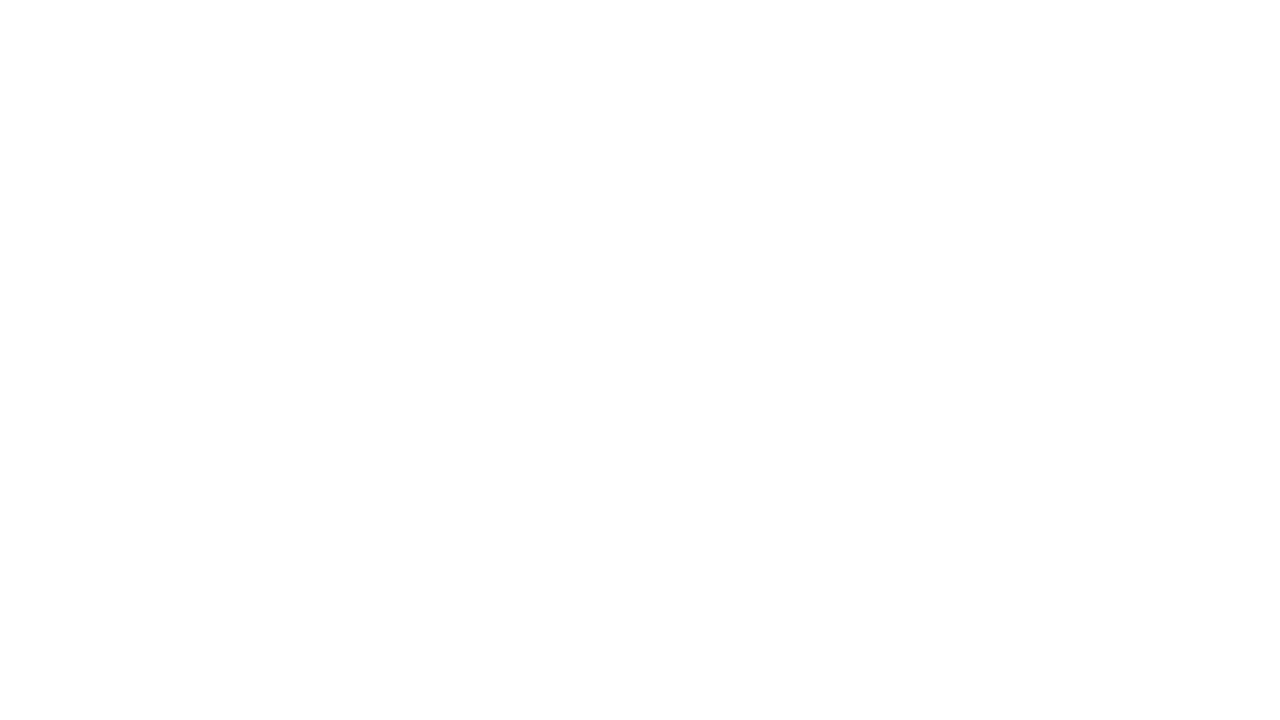

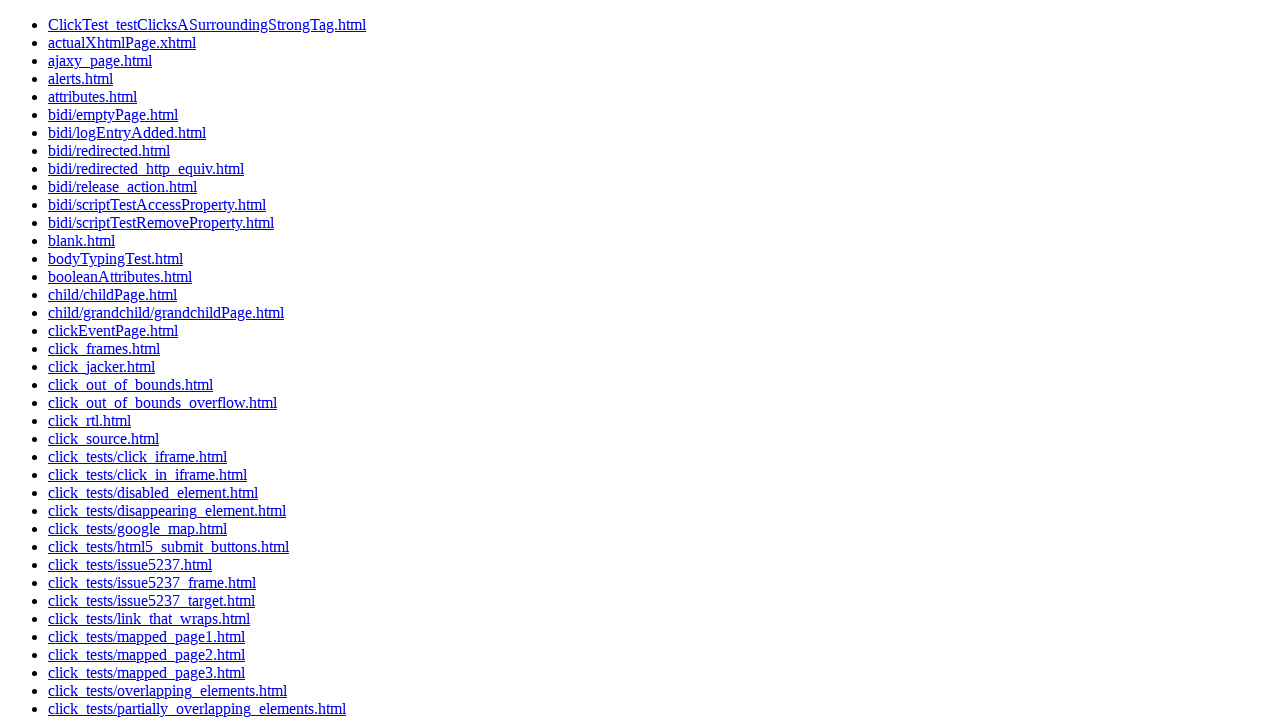